Tests a todo list application by clicking on existing list items to mark them complete, adding a new todo item with custom text, and verifying the new item appears in the list.

Starting URL: https://lambdatest.github.io/sample-todo-app/

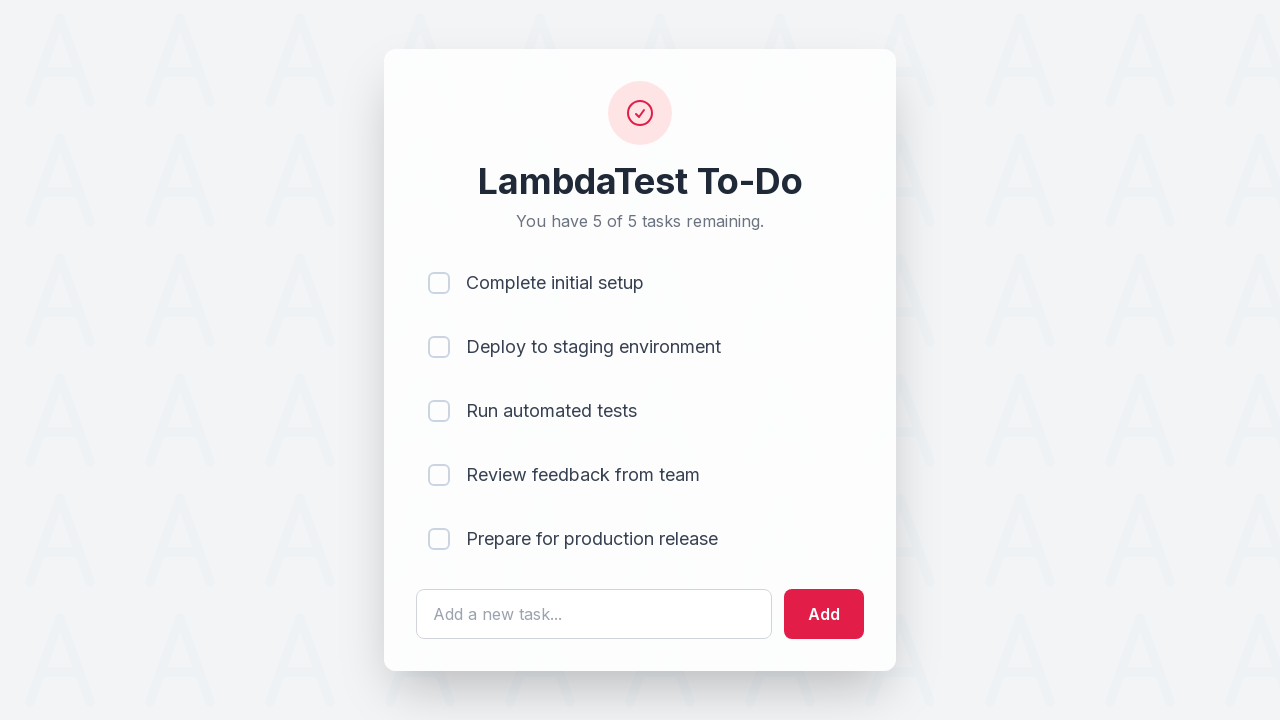

Clicked first list item to mark it complete at (439, 283) on input[name='li1']
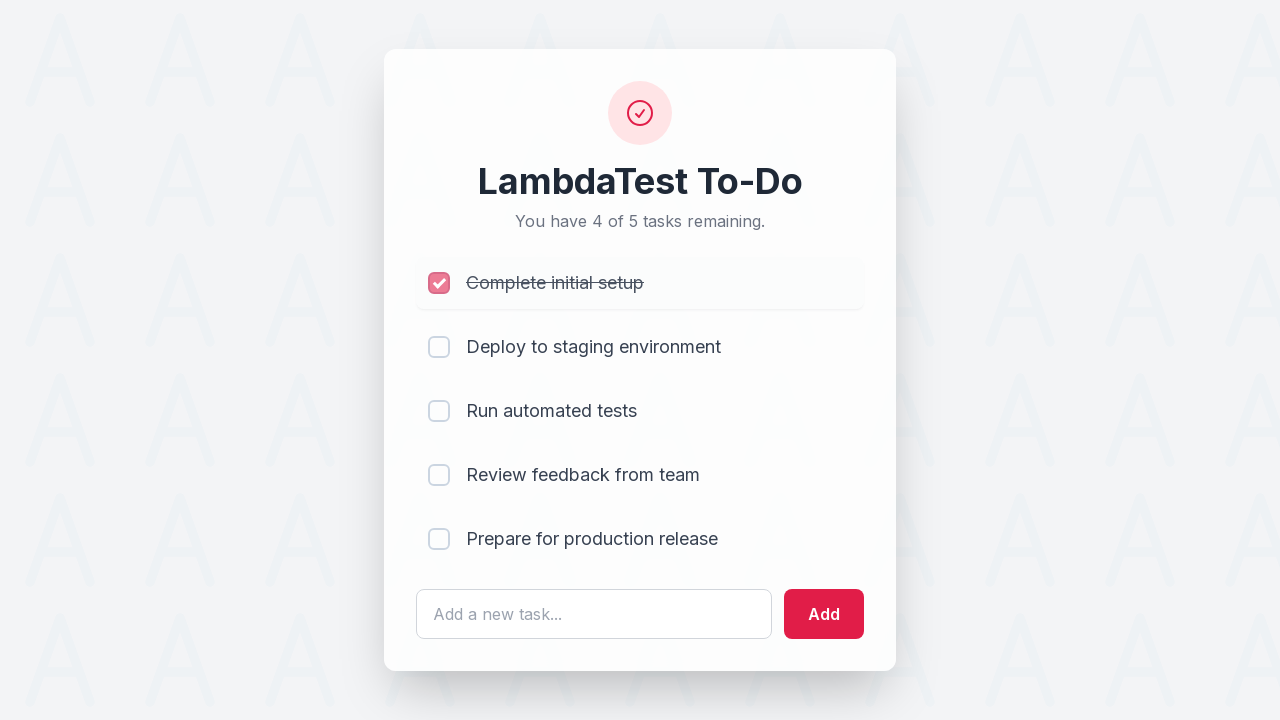

Clicked second list item to mark it complete at (439, 347) on input[name='li2']
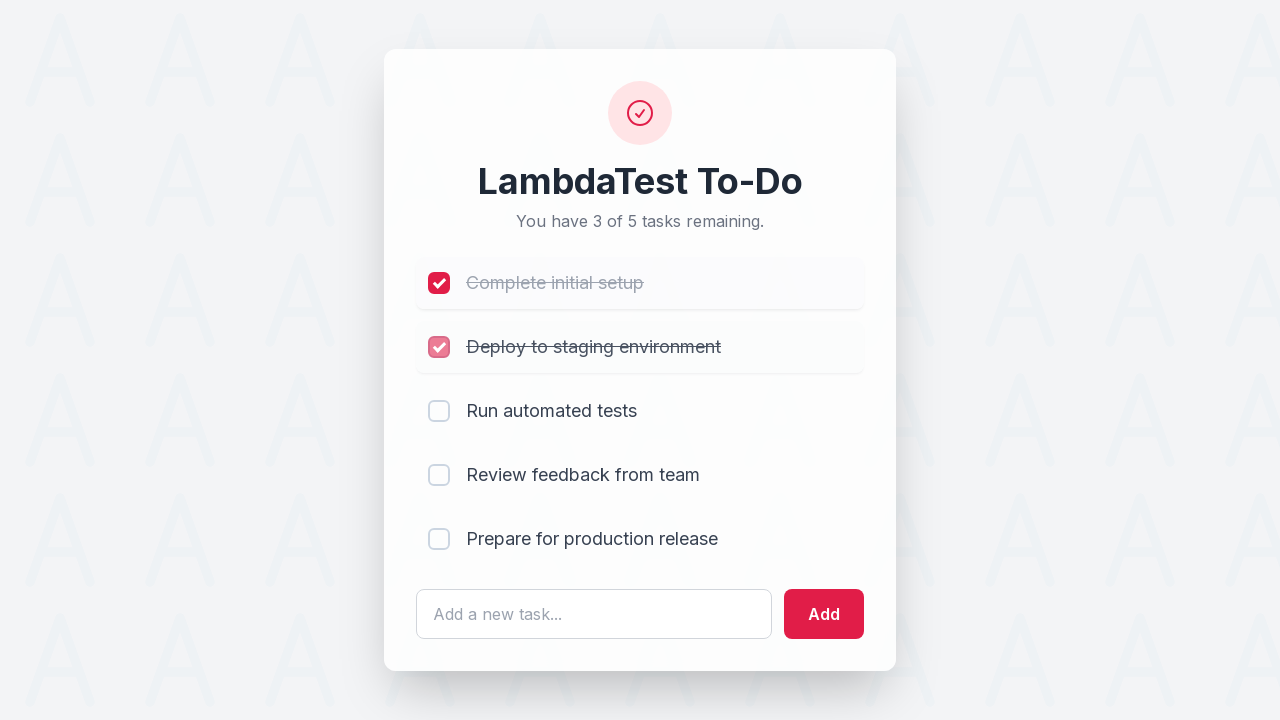

Filled todo input field with 'Yey, Let's add it to list' on #sampletodotext
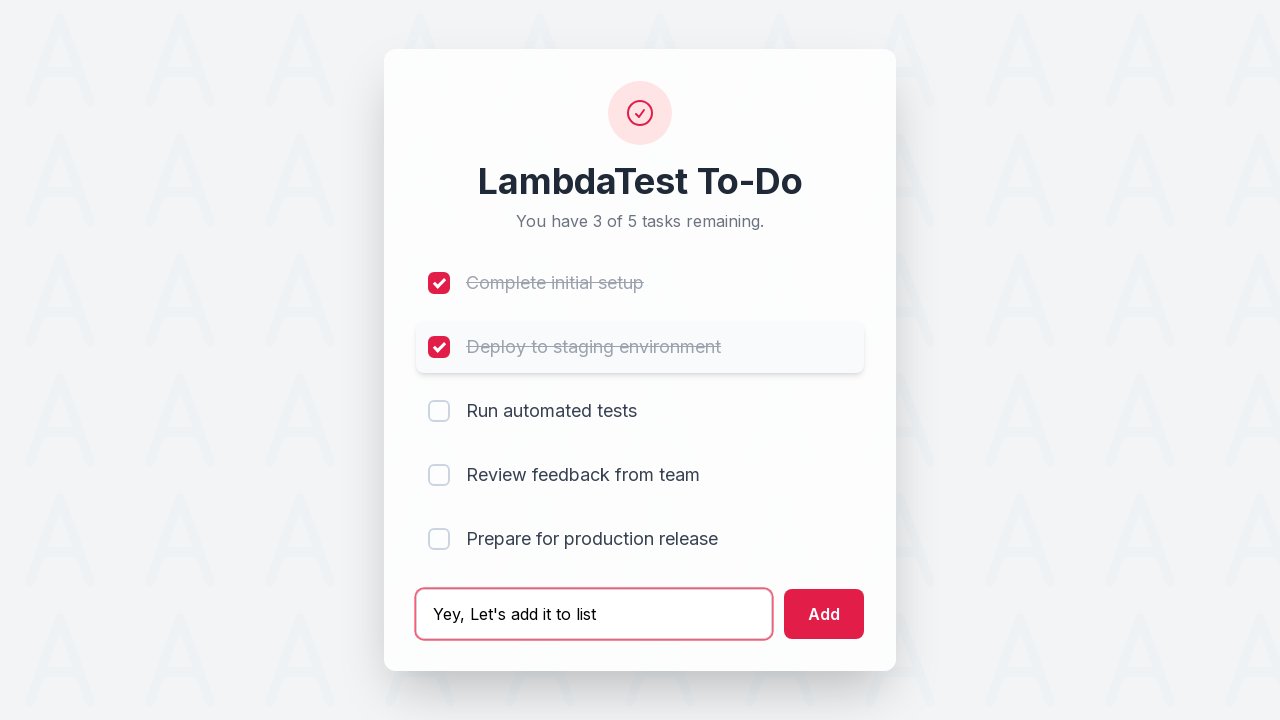

Clicked add button to add new todo item at (824, 614) on #addbutton
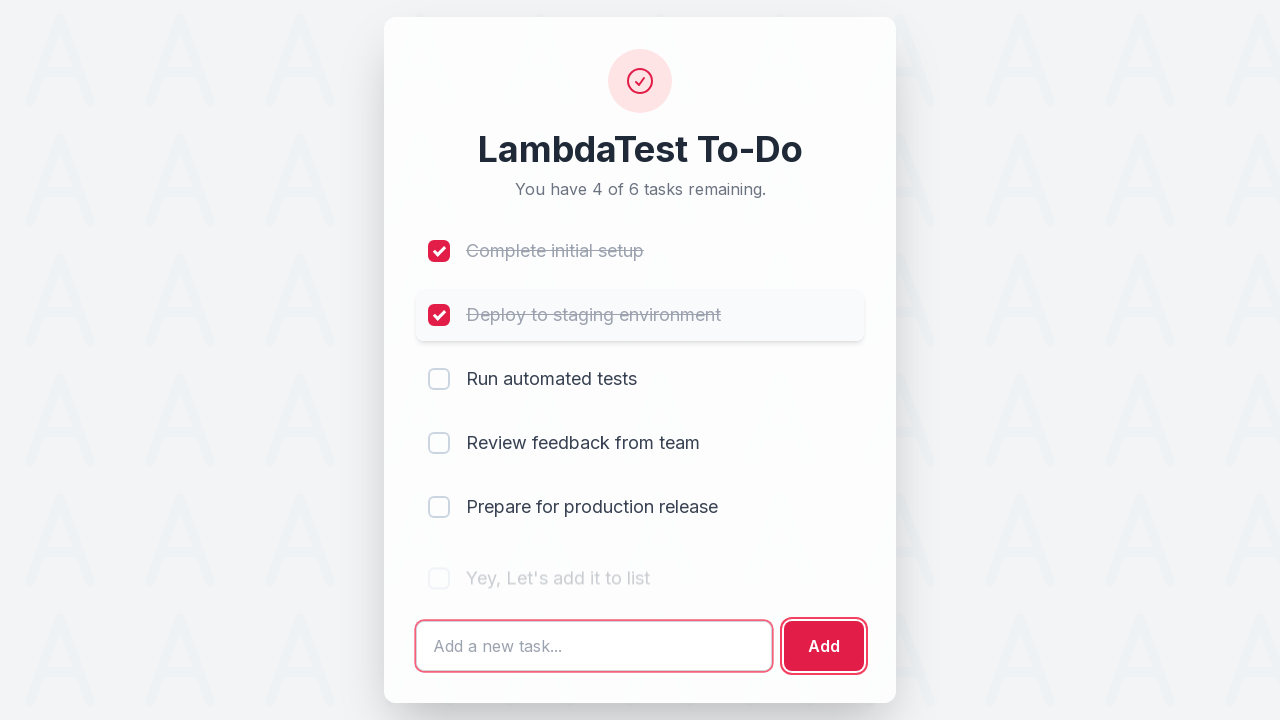

Verified new todo item appears in the list
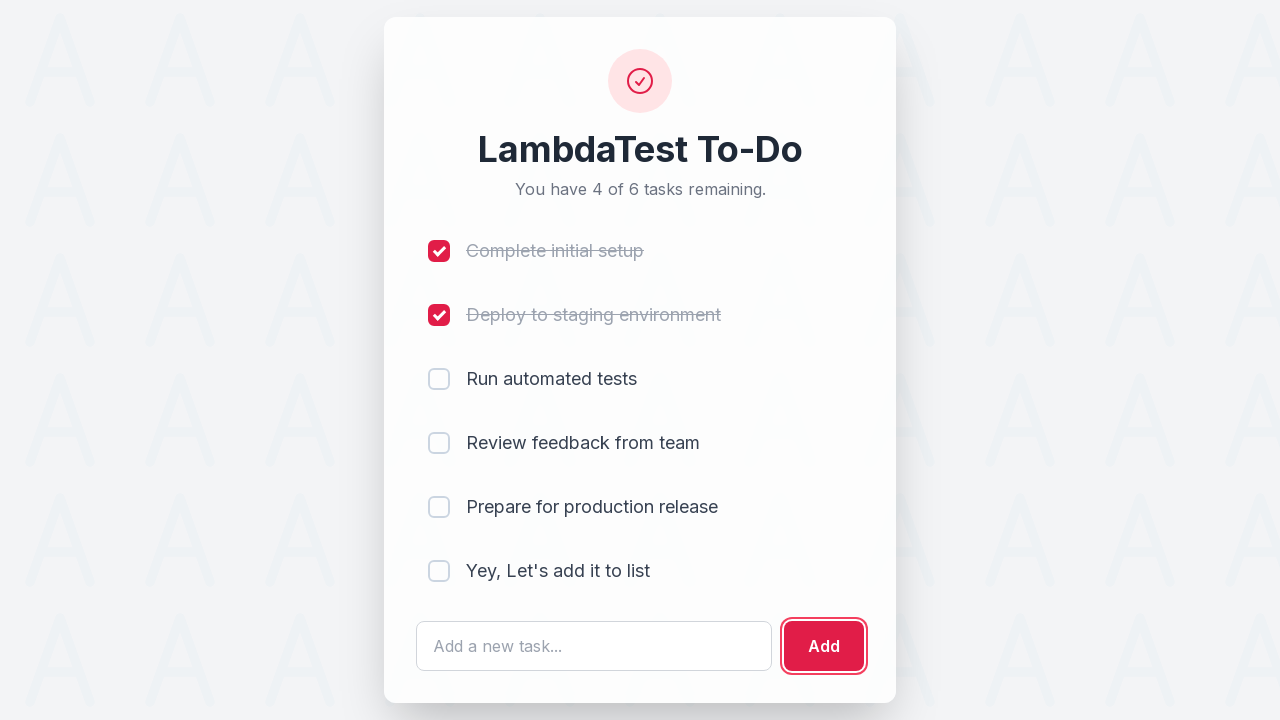

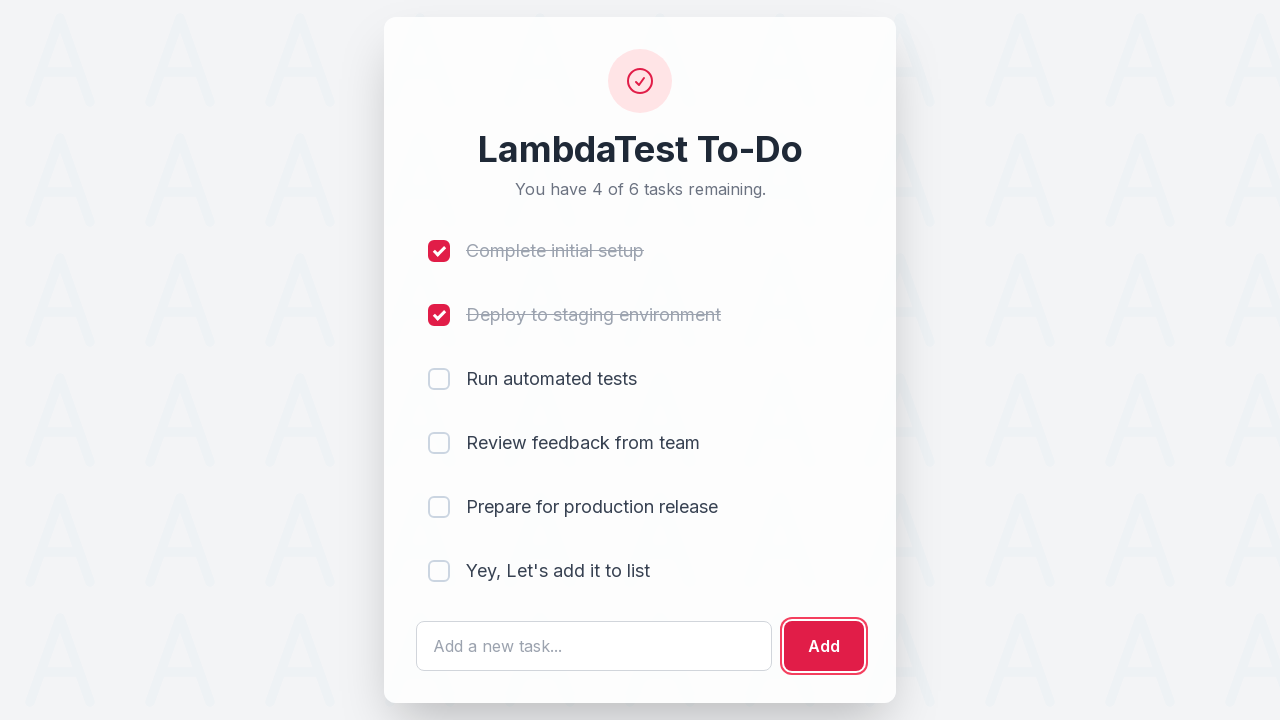